Navigates to YouTube trending page and retrieves the page title

Starting URL: https://www.youtube.com/feed/trending

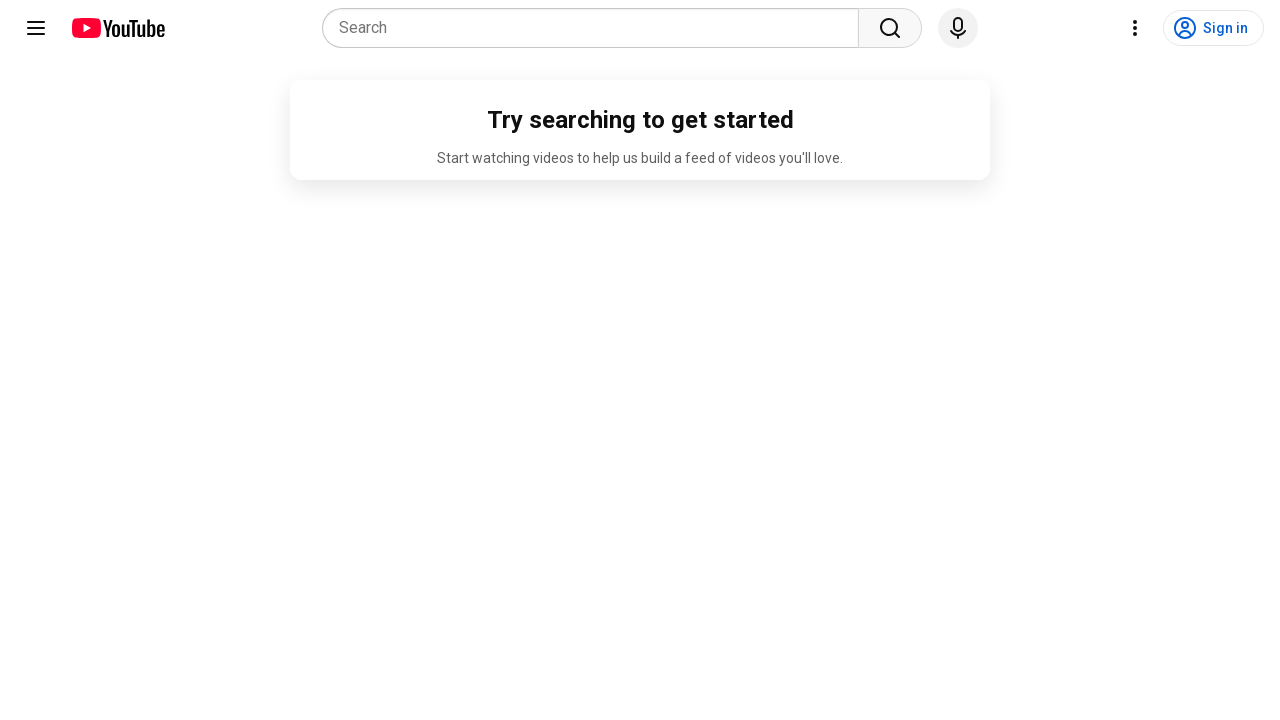

Navigated to YouTube trending page
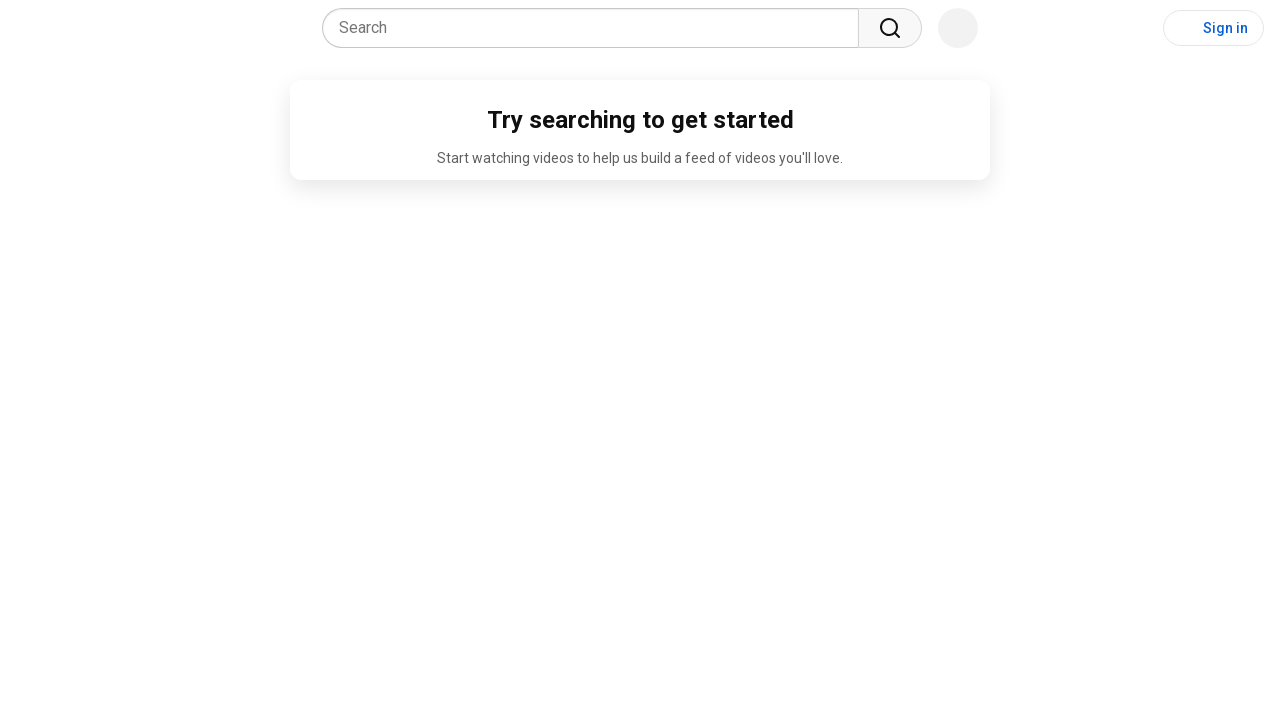

Page fully loaded (network idle)
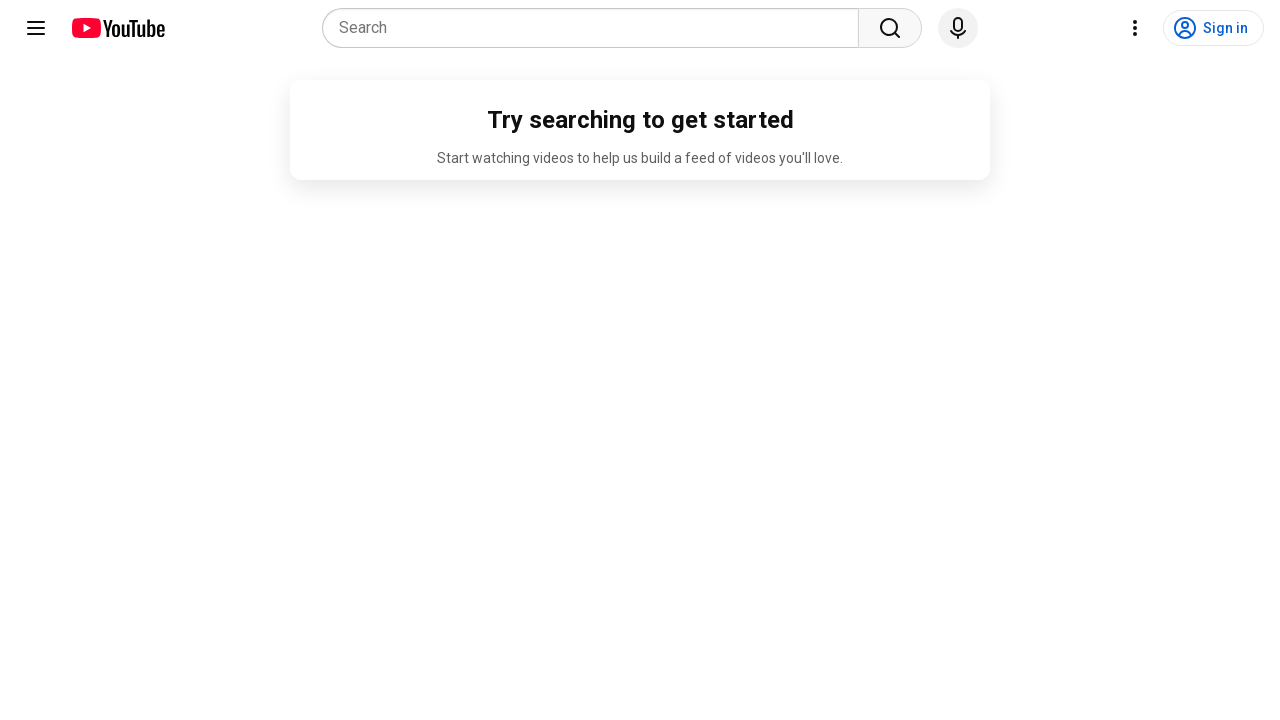

Retrieved page title: Home - YouTube
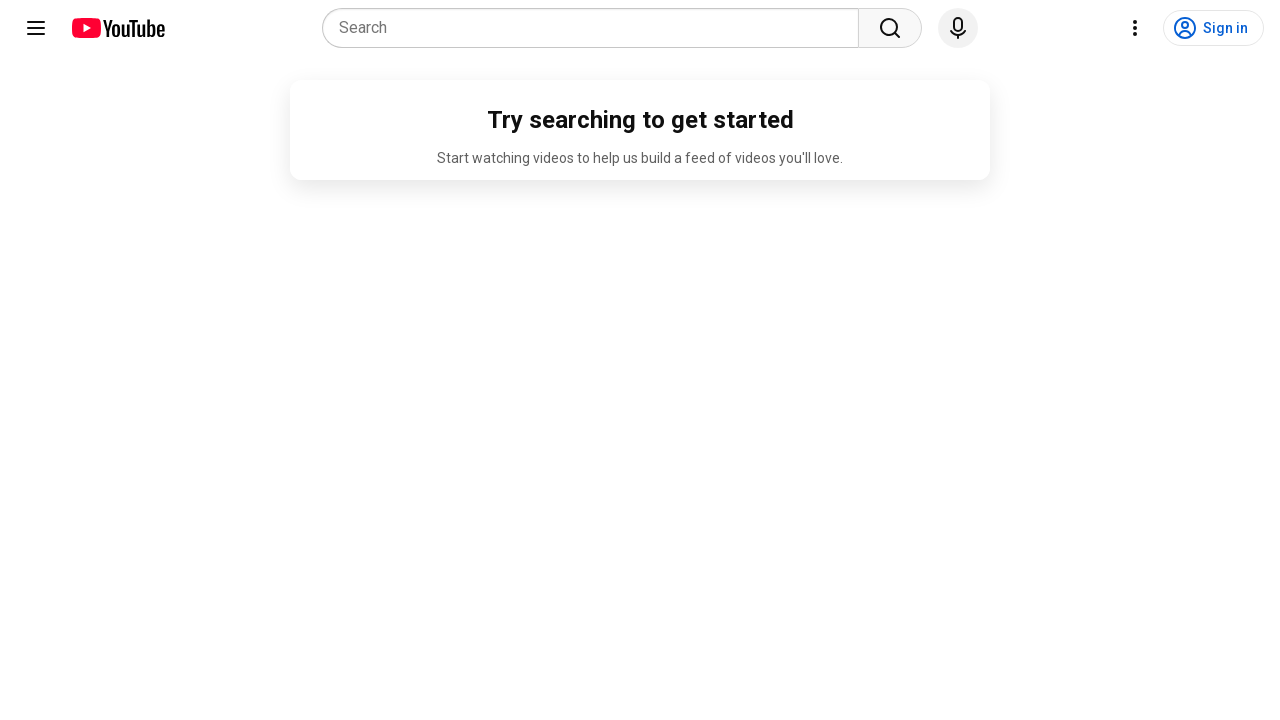

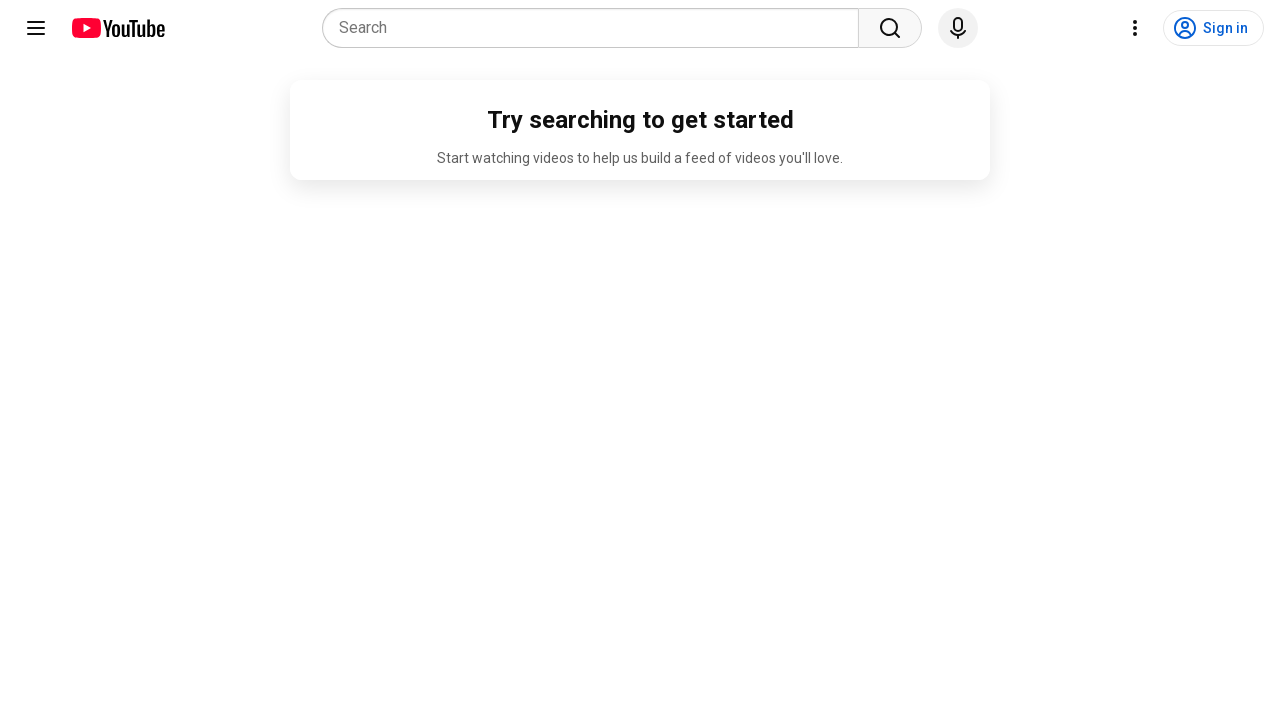